Tests JavaScript prompt alert functionality by clicking a button to trigger a prompt, entering text into the prompt, and accepting it

Starting URL: http://omayo.blogspot.com/

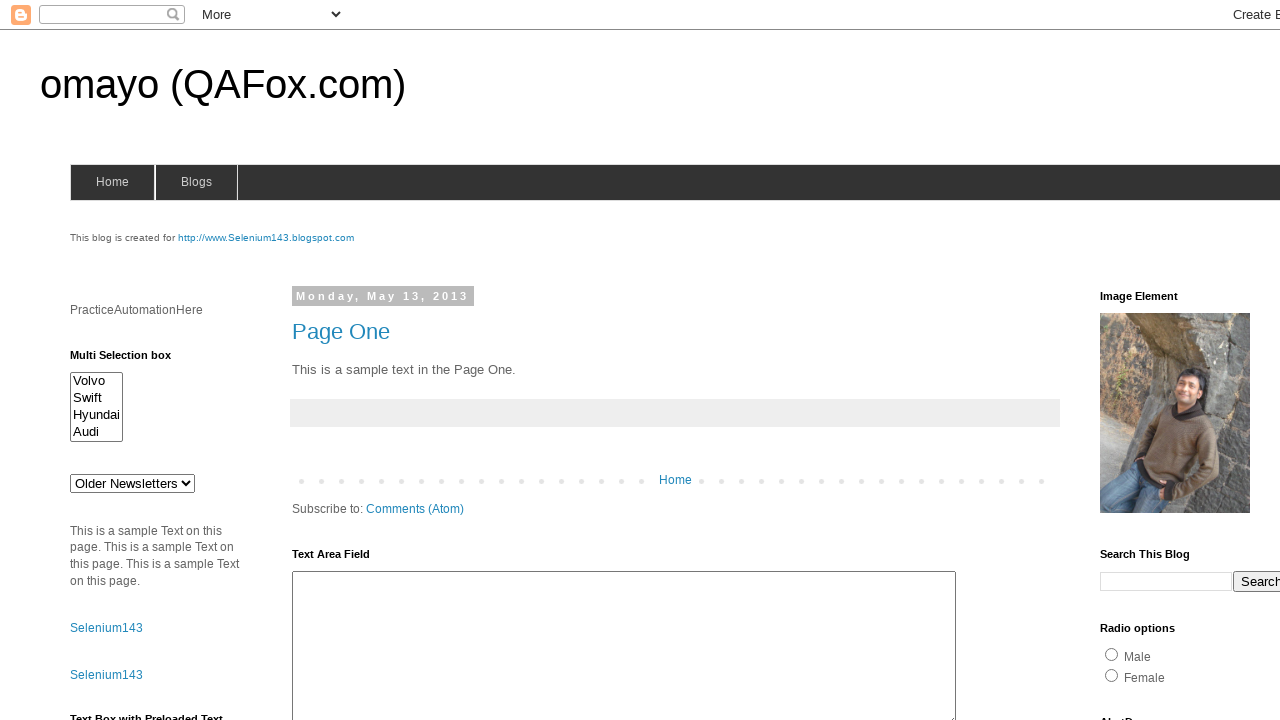

Set up dialog handler to accept prompt with text 'Arun'
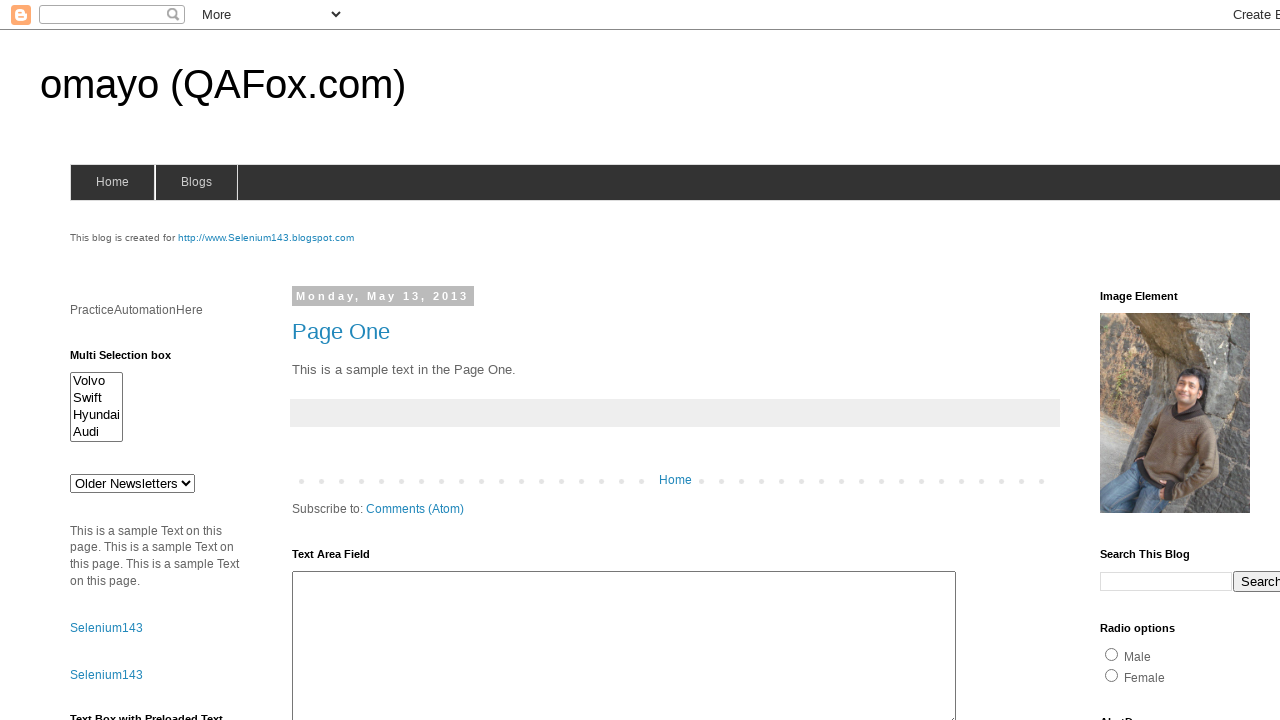

Clicked prompt button to trigger JavaScript prompt alert at (1140, 361) on #prompt
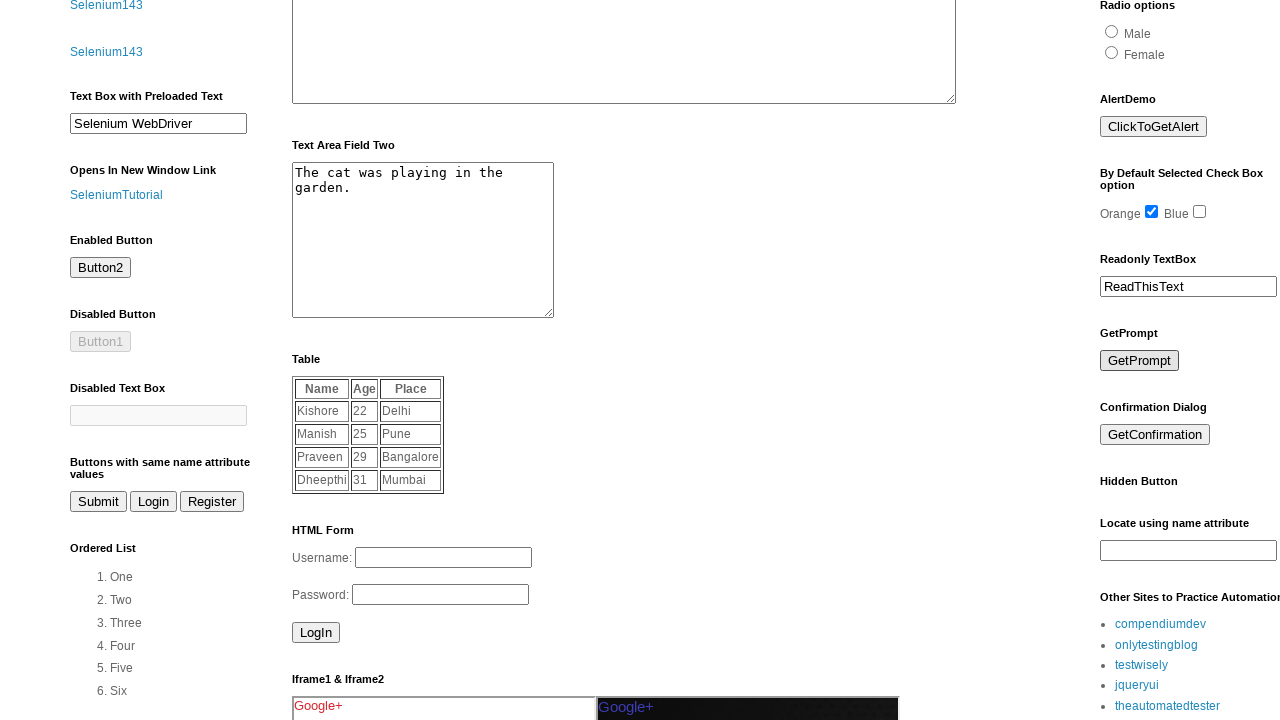

Waited 2000ms for dialog interaction to complete
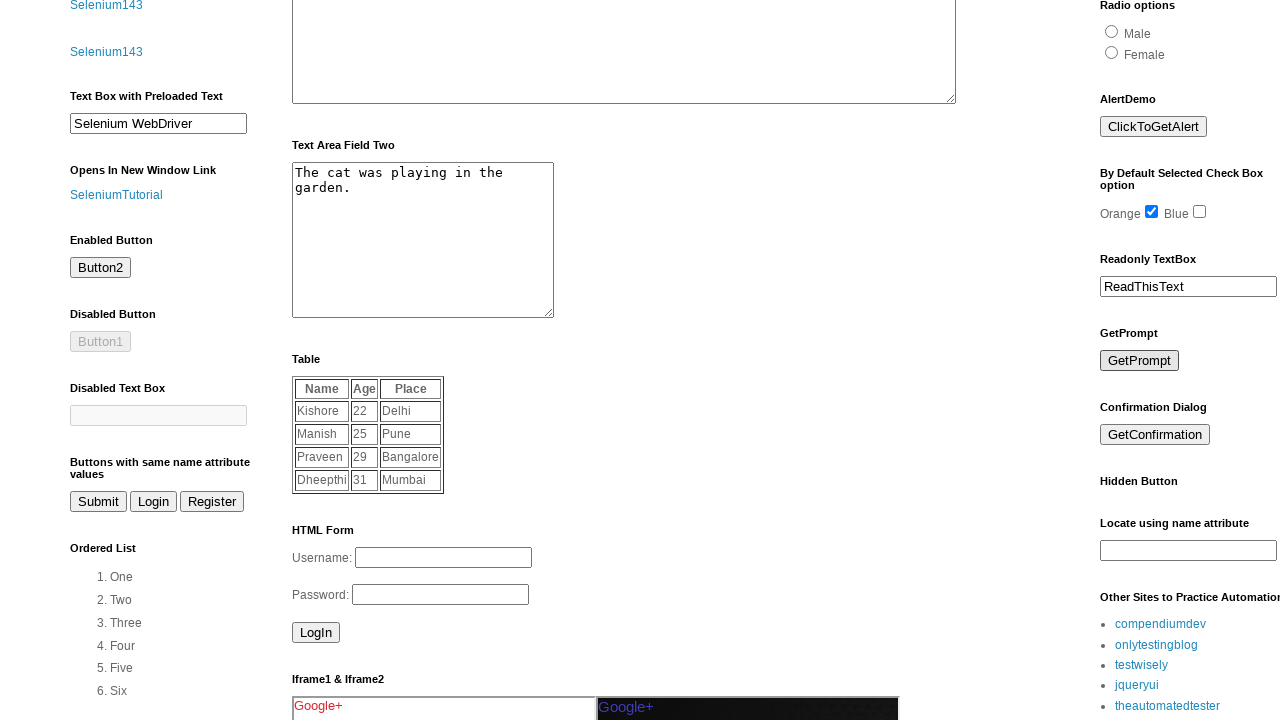

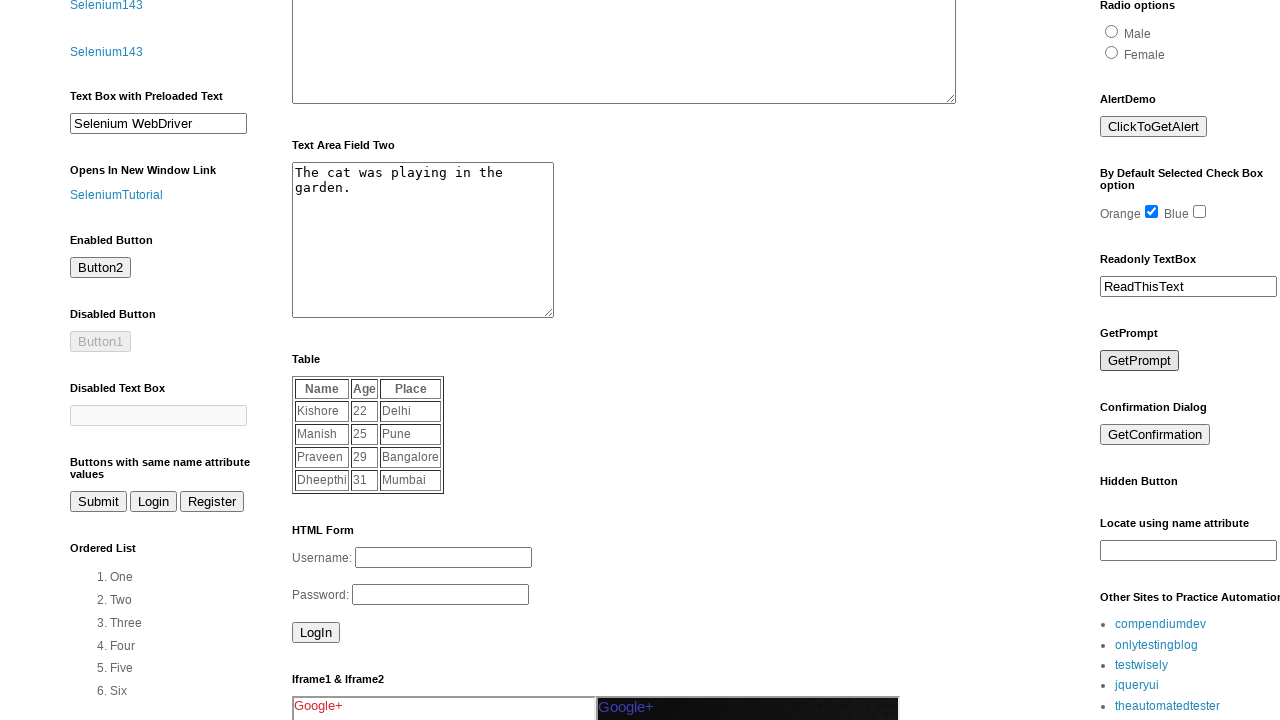